Tests sorting a data table by the Dues column in ascending order by clicking the column header and verifying the values are properly ordered.

Starting URL: http://the-internet.herokuapp.com/tables

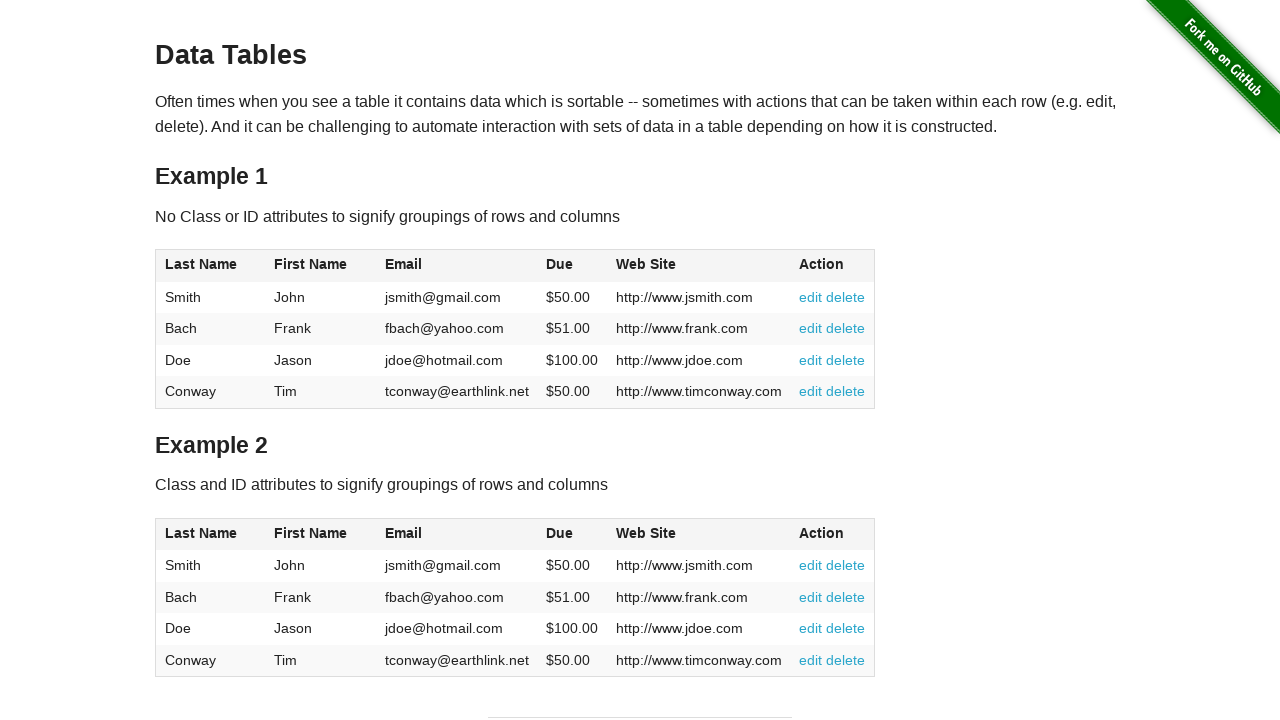

Clicked Dues column header to sort in ascending order at (572, 266) on #table1 thead tr th:nth-of-type(4)
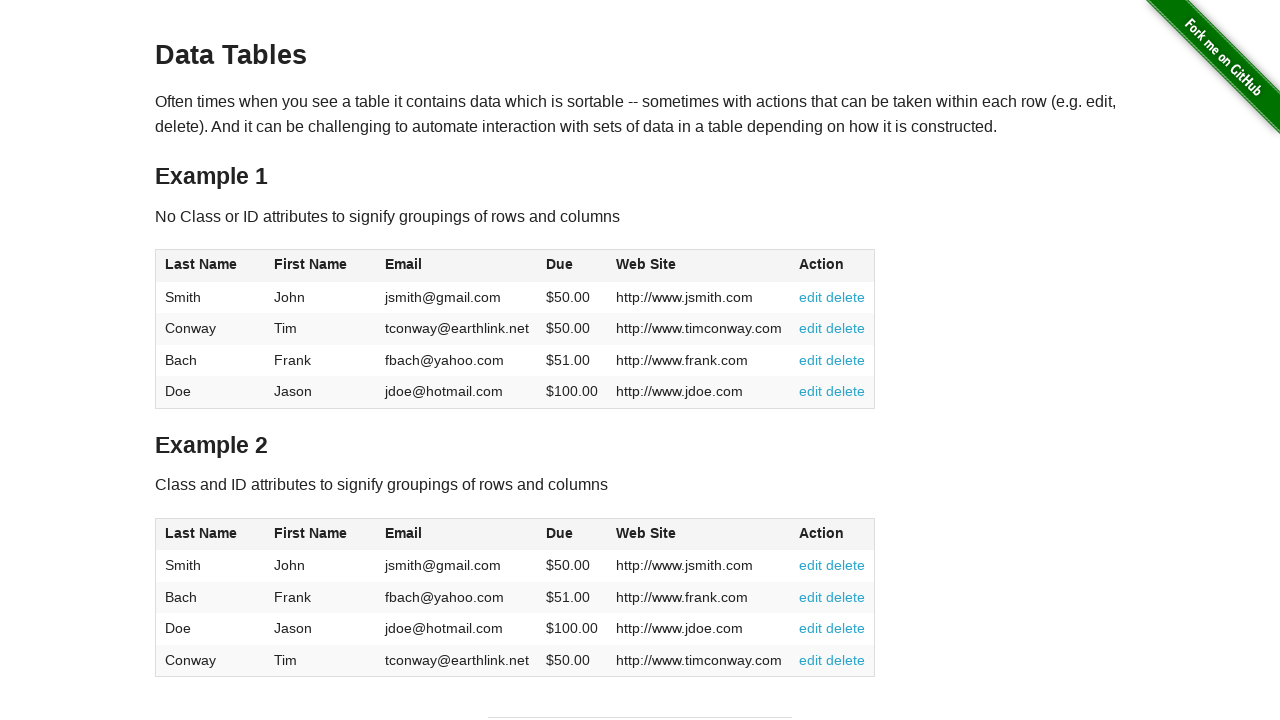

Verified table is sorted and Dues column is visible
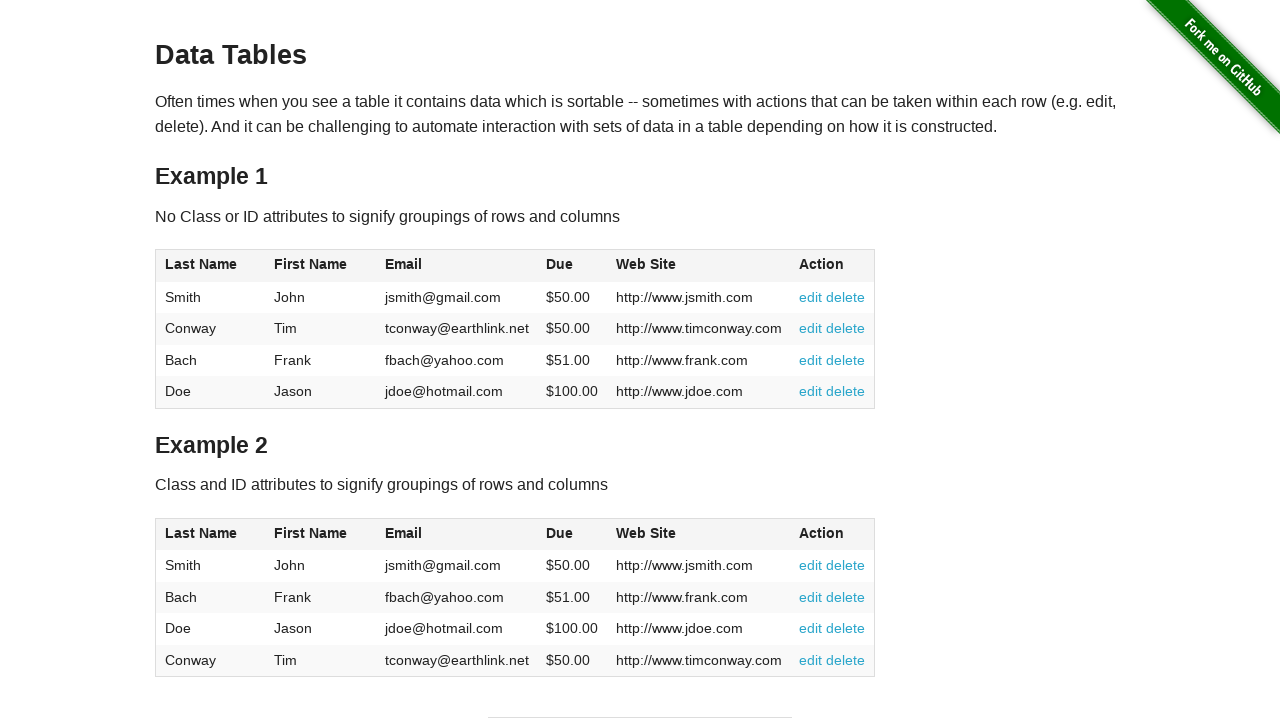

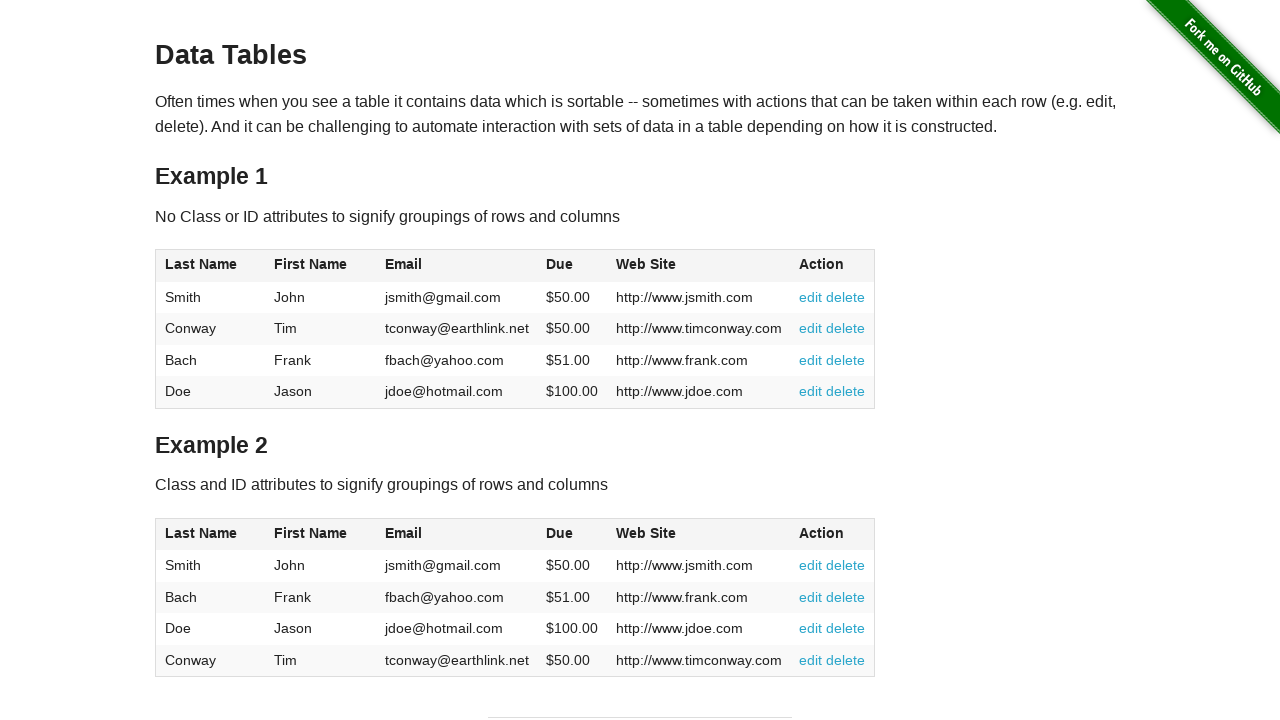